Tests click and hold functionality by selecting multiple items (1-4) in a selectable grid and verifying that exactly 4 items are selected

Starting URL: http://jqueryui.com/resources/demos/selectable/display-grid.html

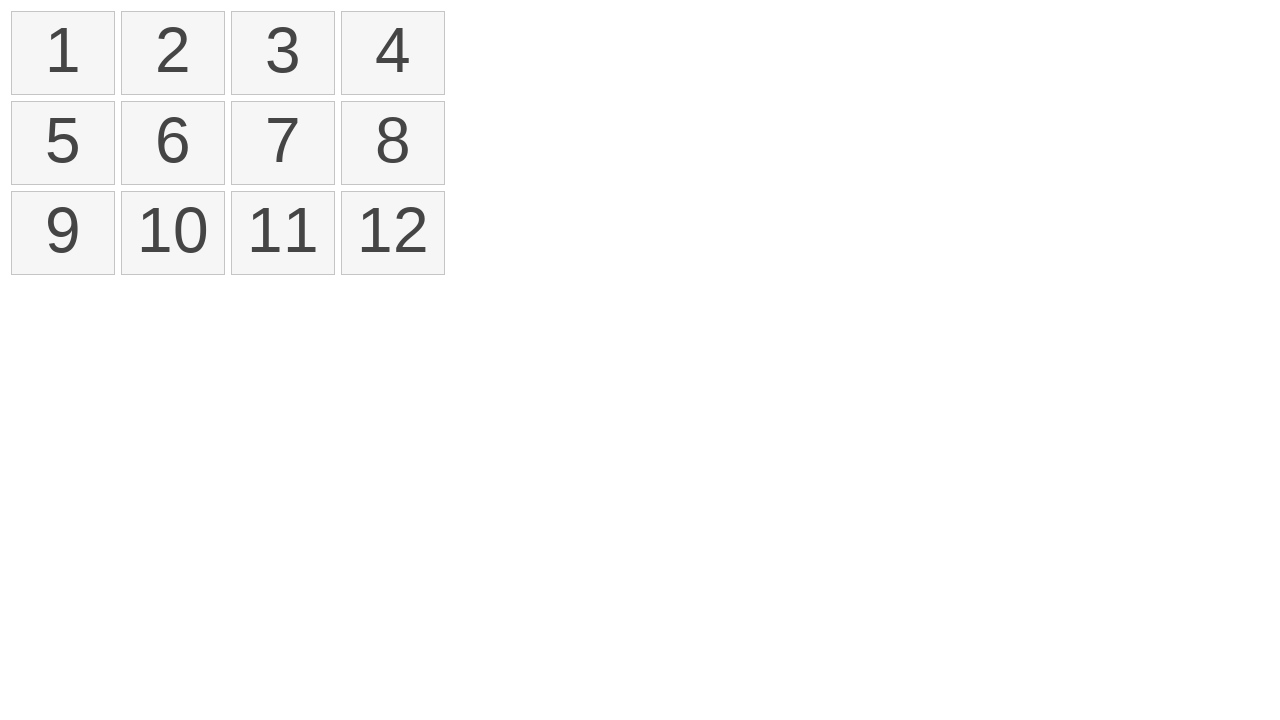

Waited for selectable grid to load
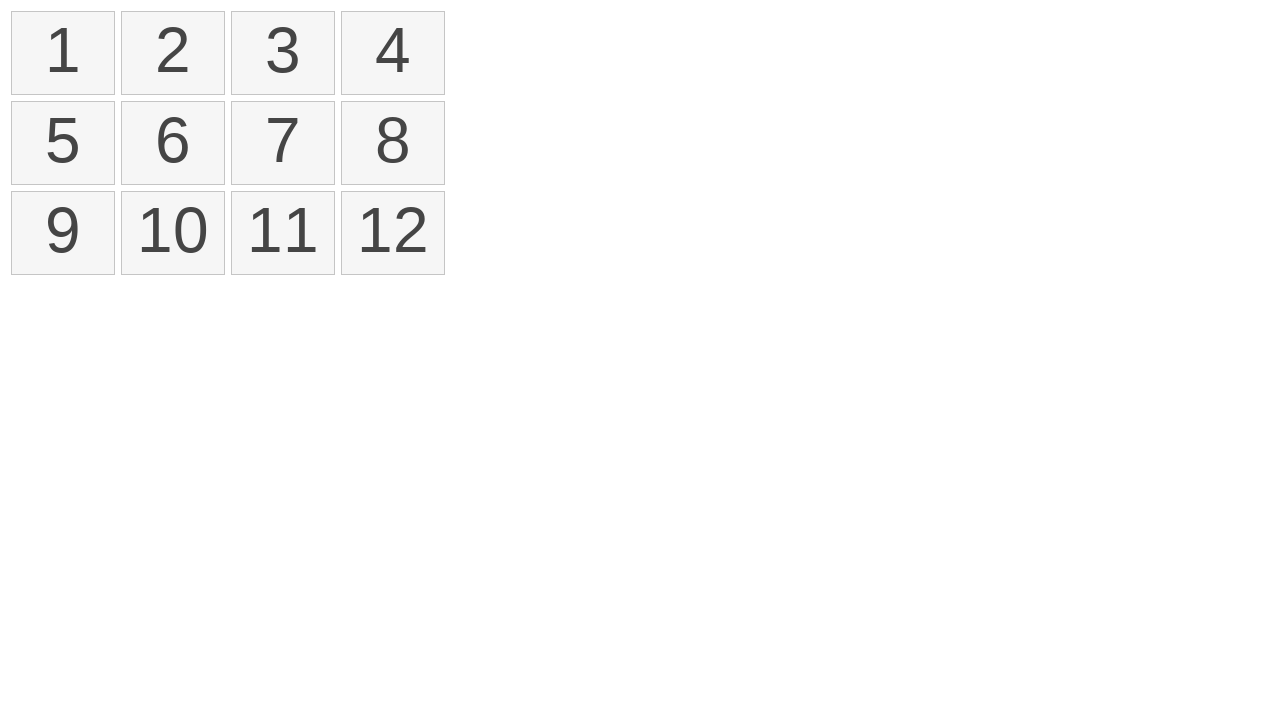

Located all list items in the grid
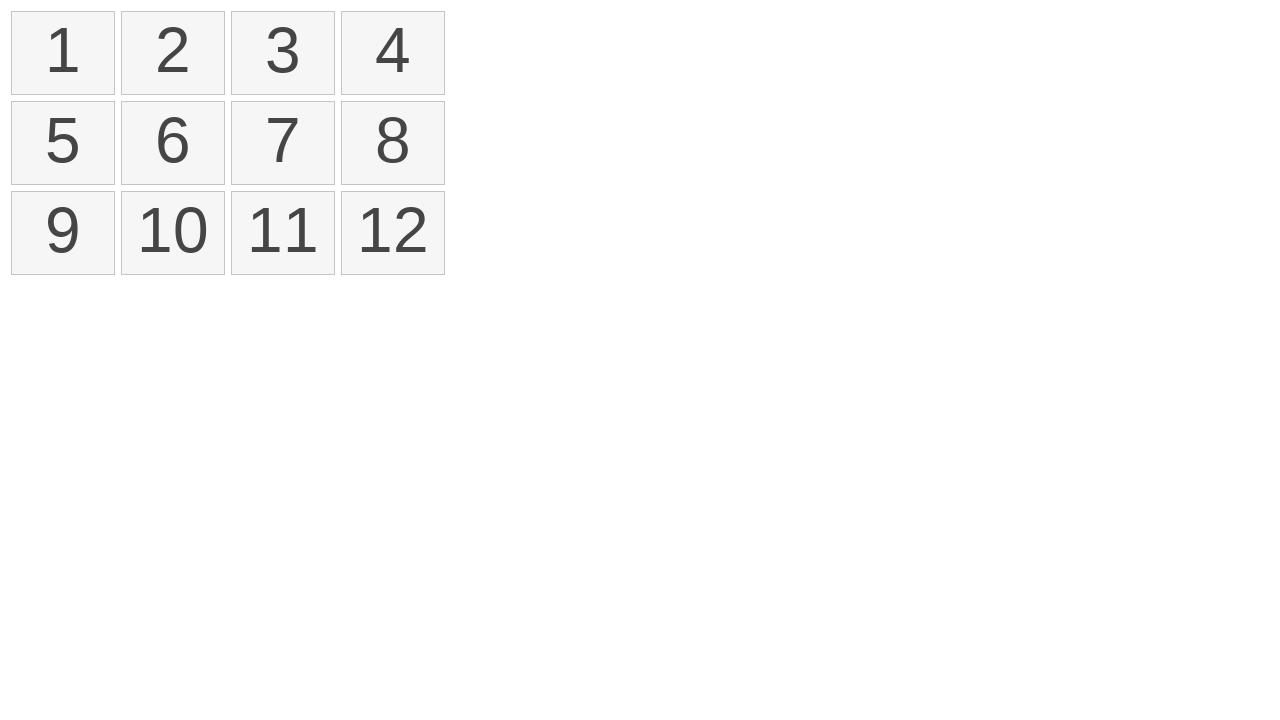

Moved mouse to center of first item (1) at (63, 53)
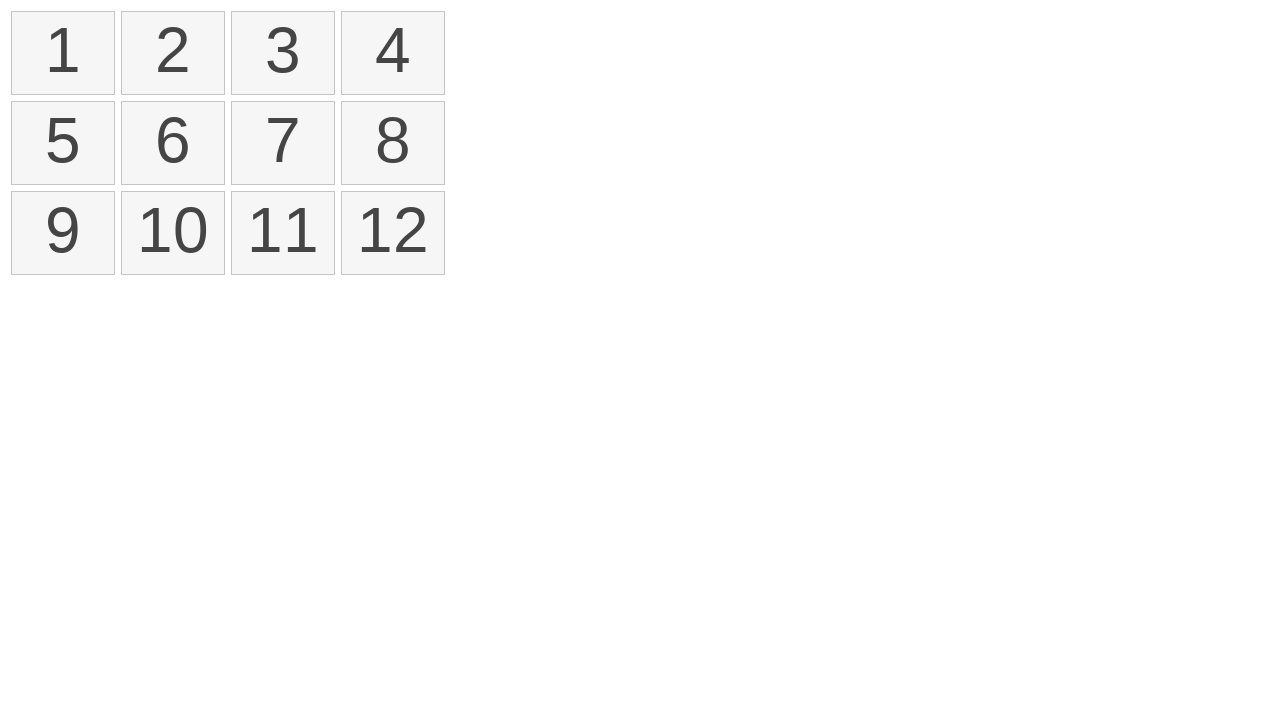

Pressed mouse button down to start selection at (63, 53)
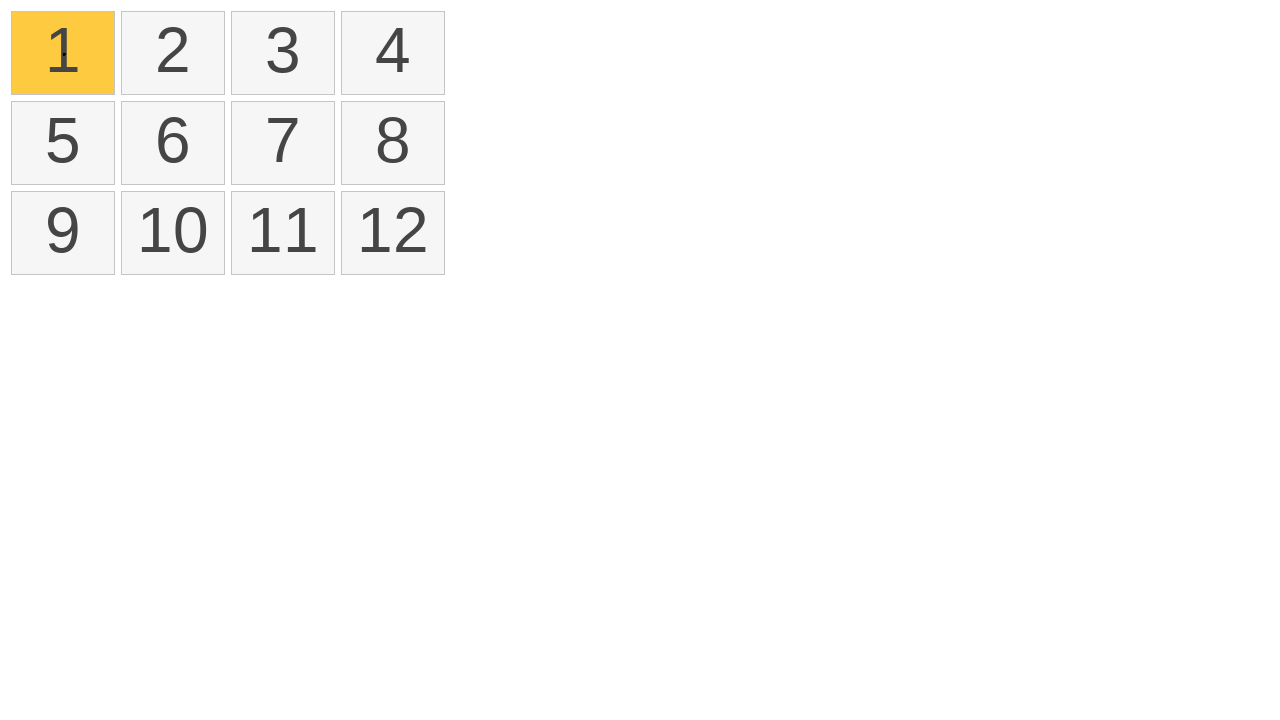

Dragged mouse to center of fourth item (4) at (393, 53)
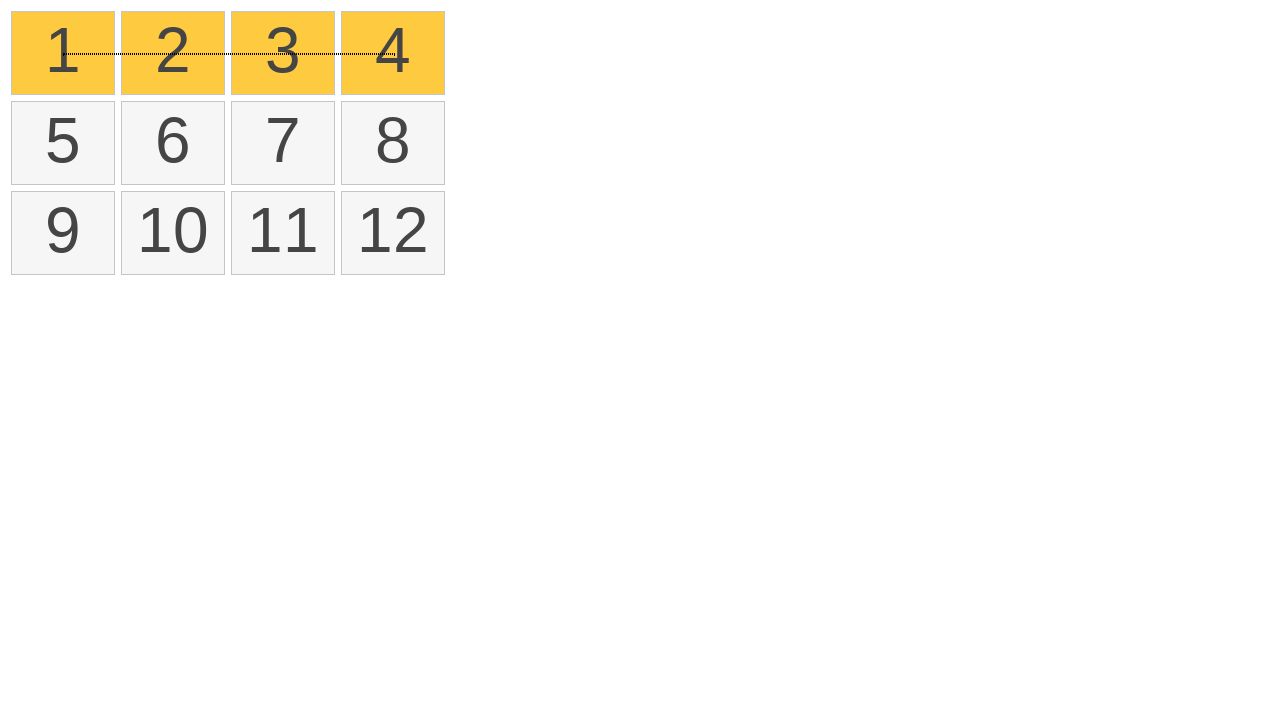

Released mouse button to complete selection at (393, 53)
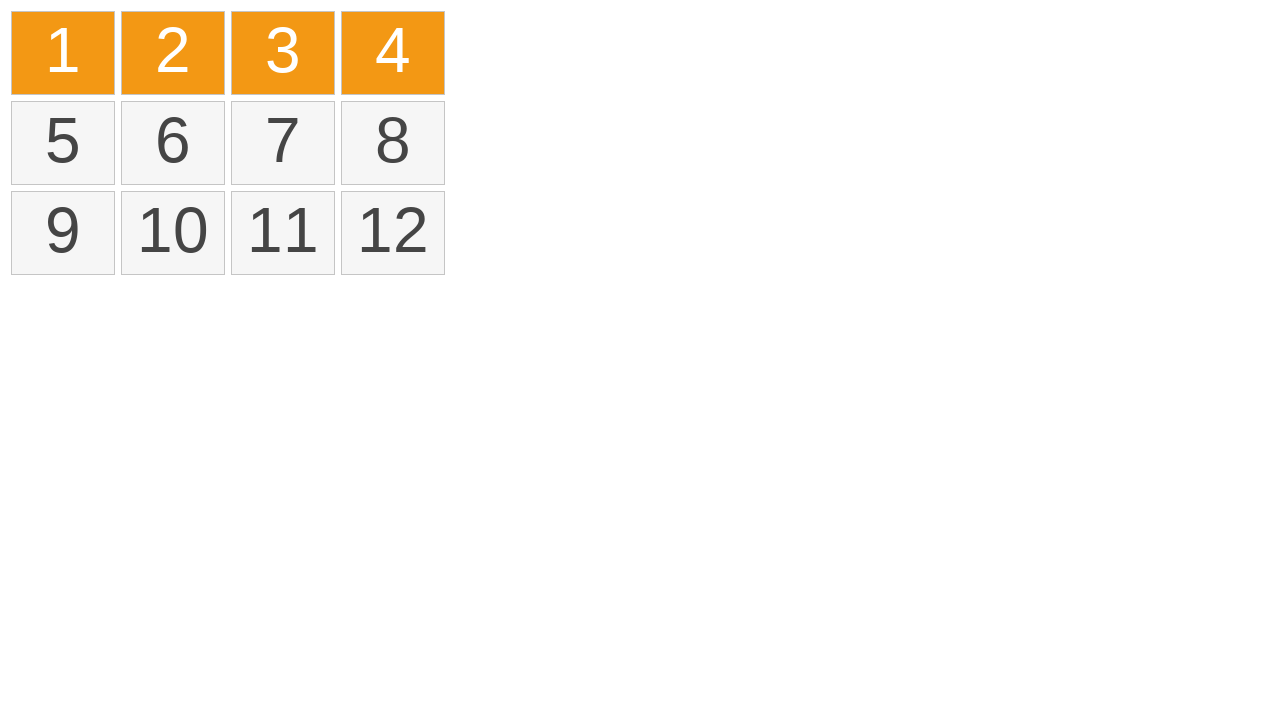

Waited for selected items to be marked with ui-selected class
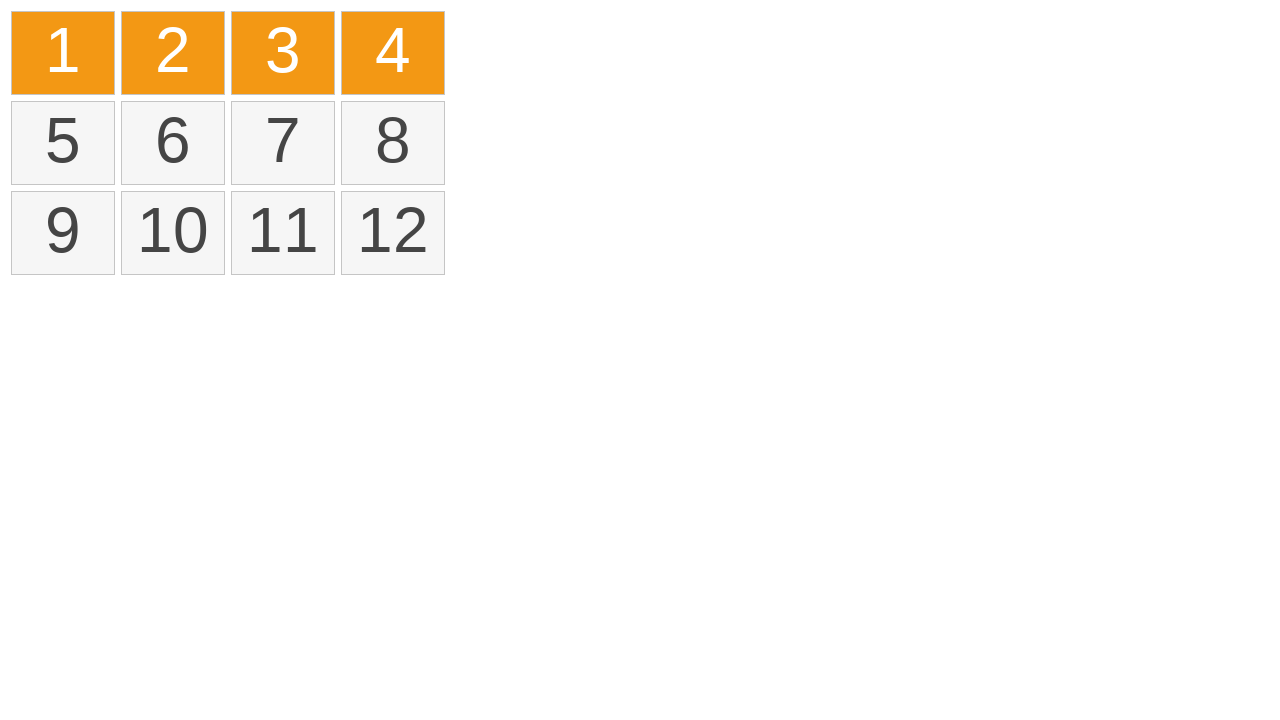

Located all selected items
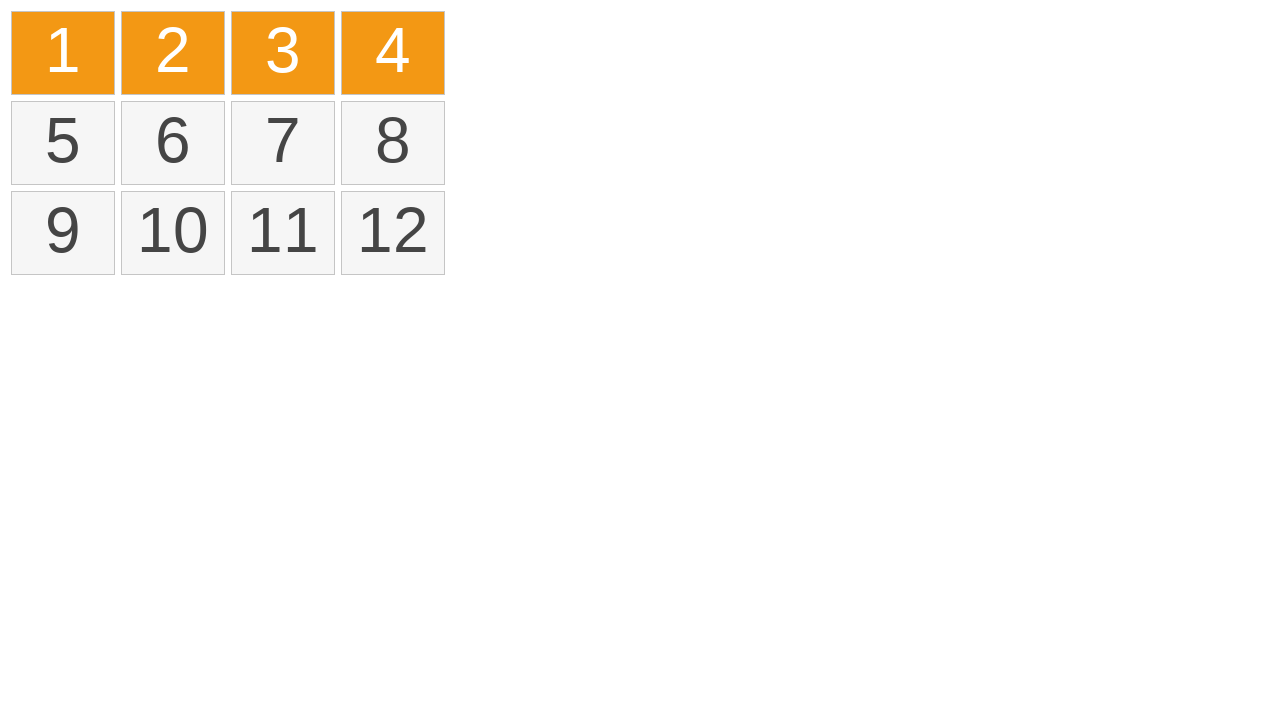

Verified that exactly 4 items are selected
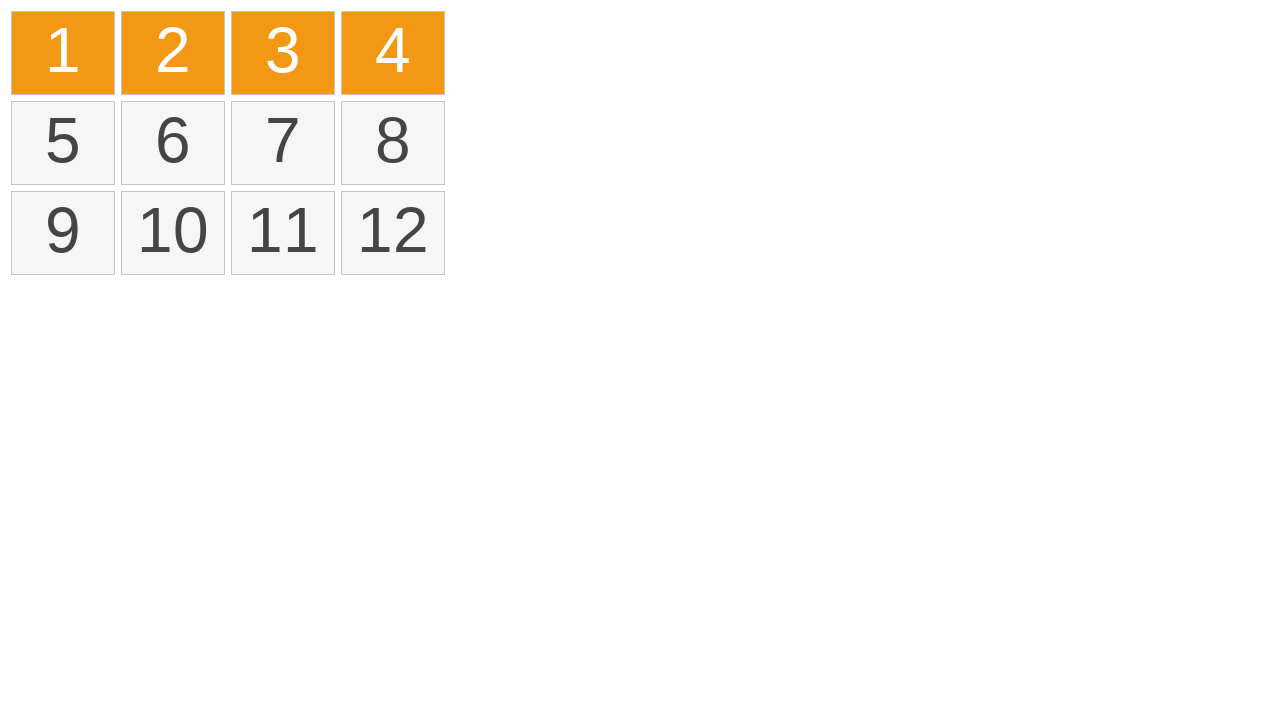

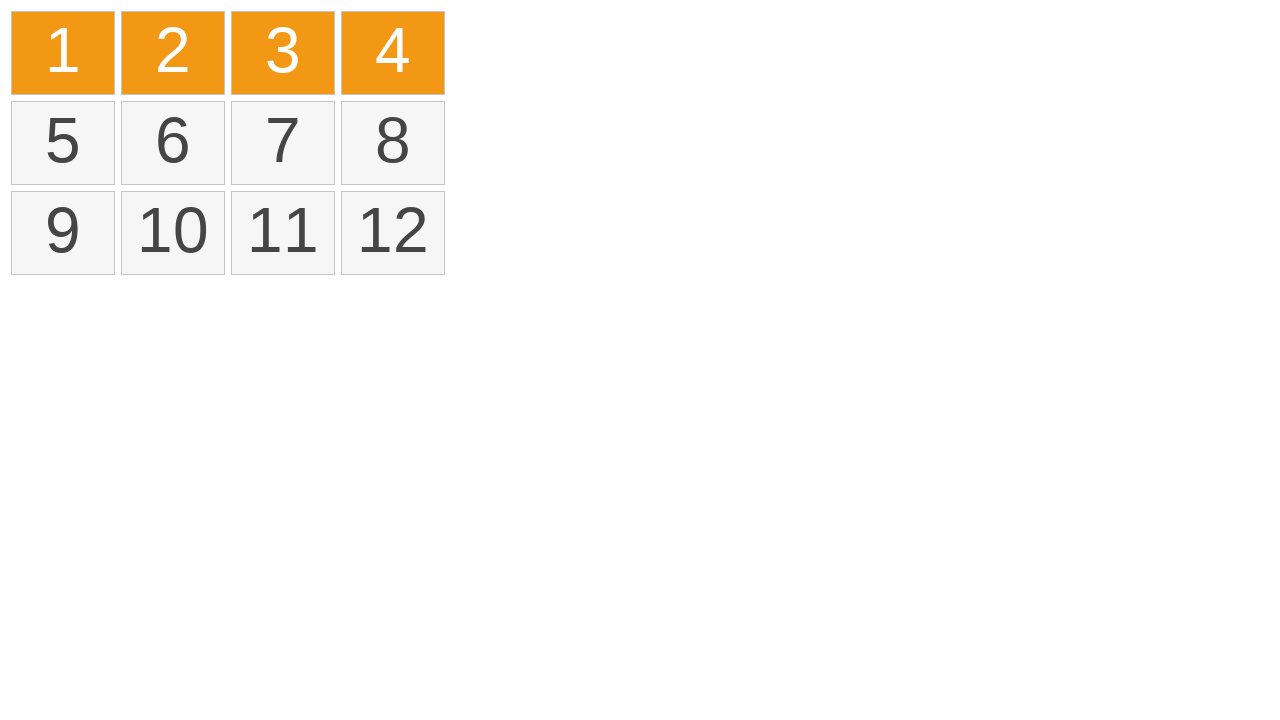